Tests radio button functionality by selecting different radio buttons (hockey, football in the sport group, and yellow in the color group) and verifying they become selected.

Starting URL: https://practice.cydeo.com/radio_buttons

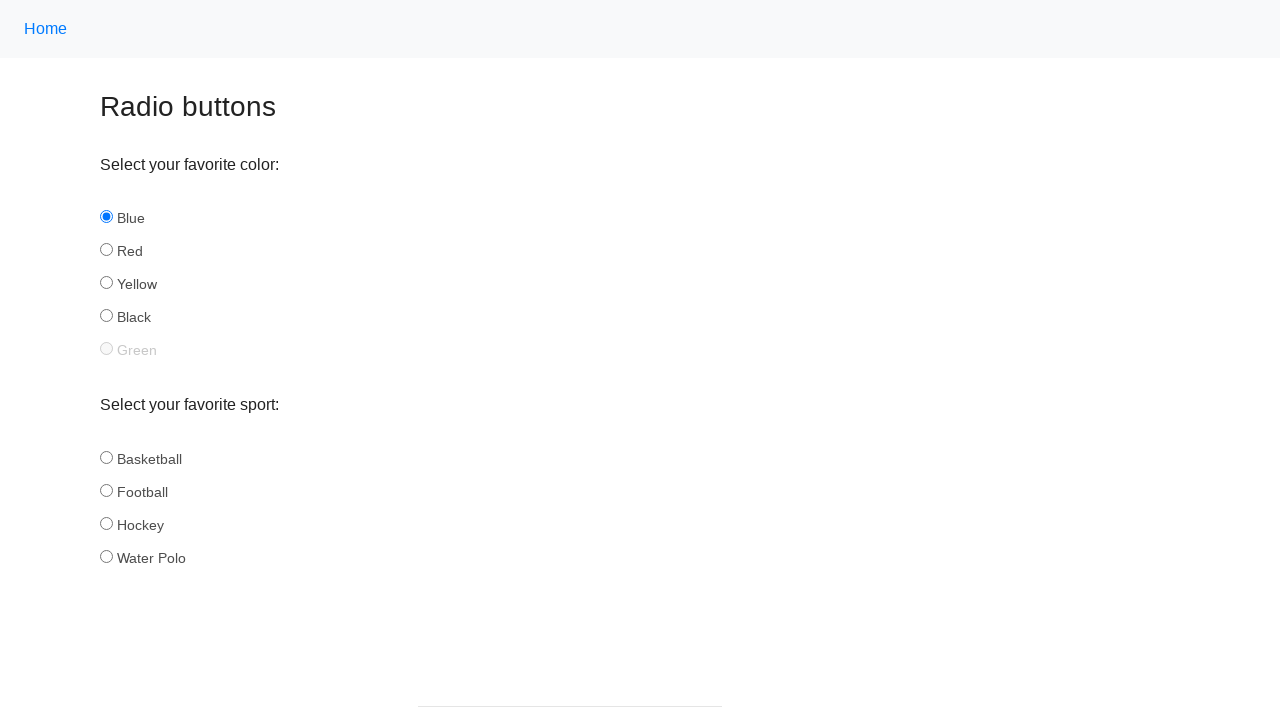

Clicked hockey radio button in sport group at (106, 523) on input[name='sport'][id='hockey']
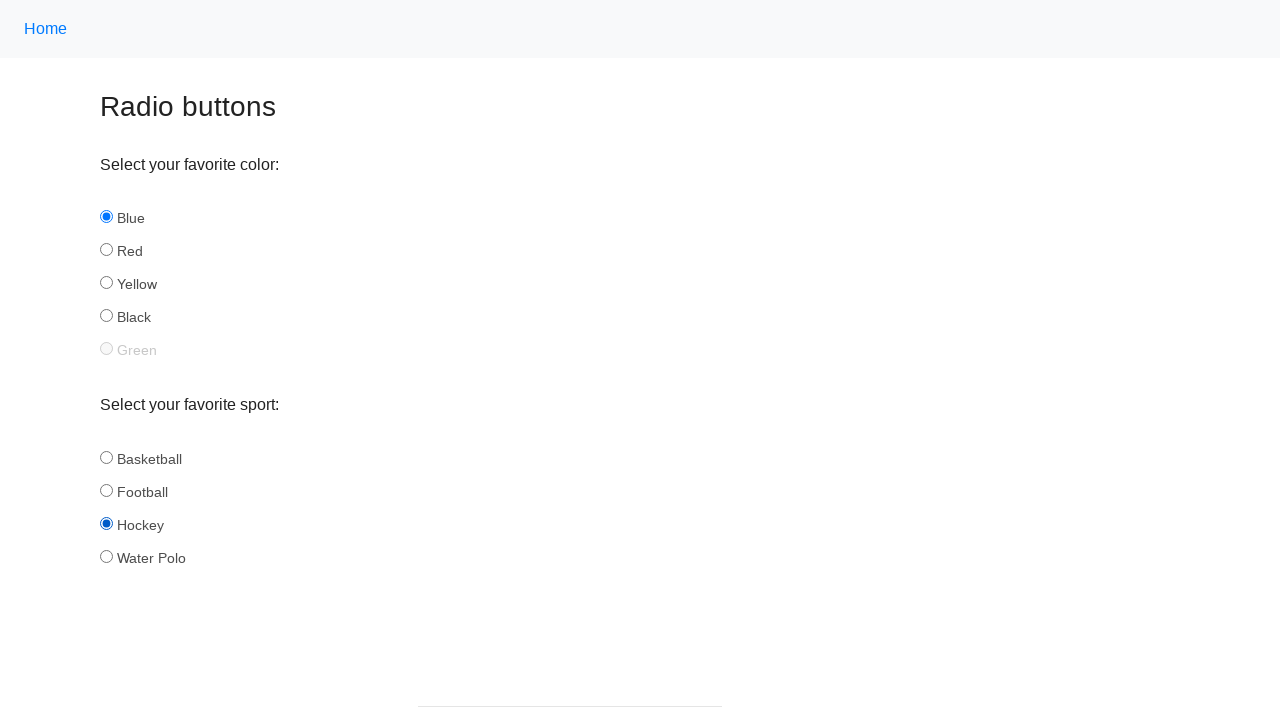

Verified hockey radio button is selected
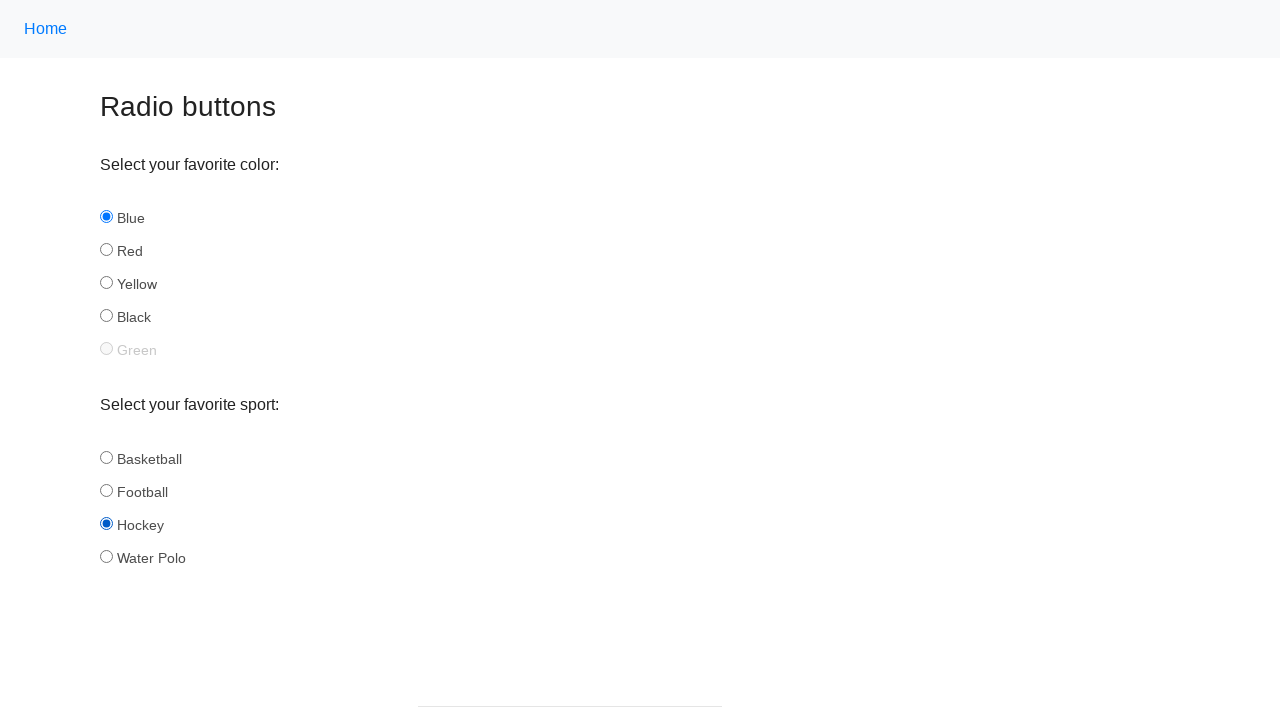

Clicked football radio button in sport group at (106, 490) on input[name='sport'][id='football']
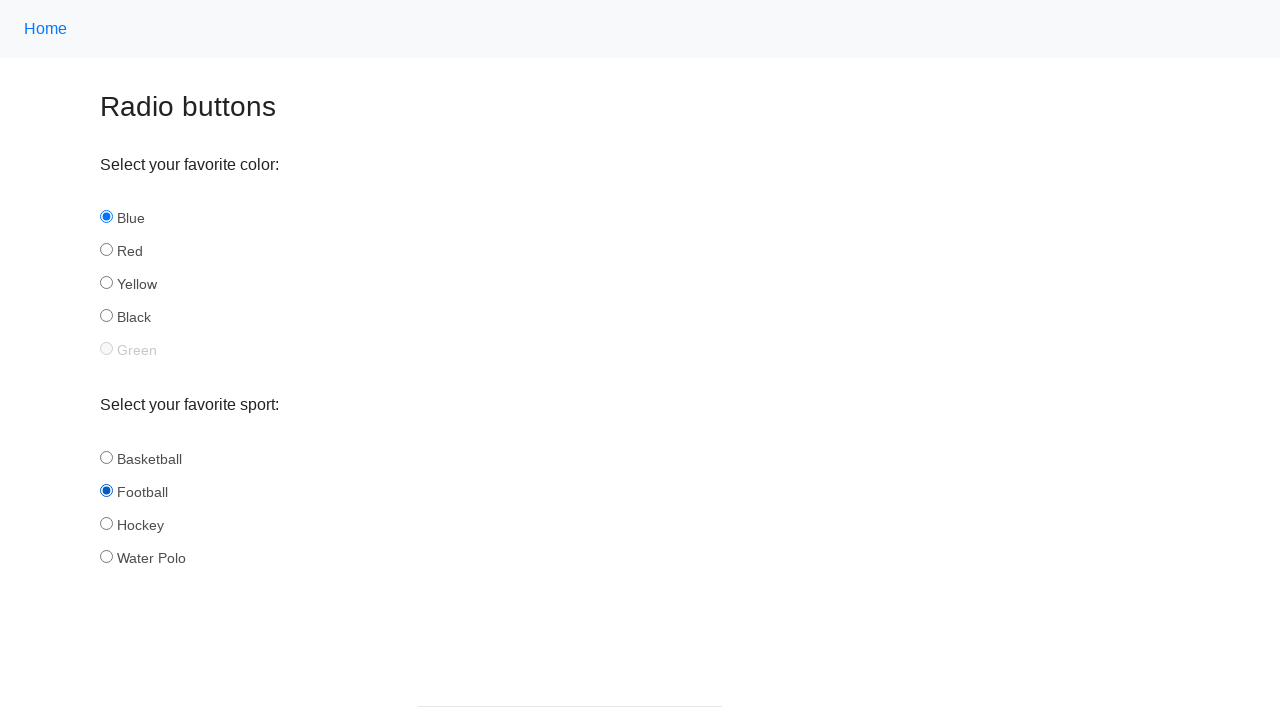

Verified football radio button is selected
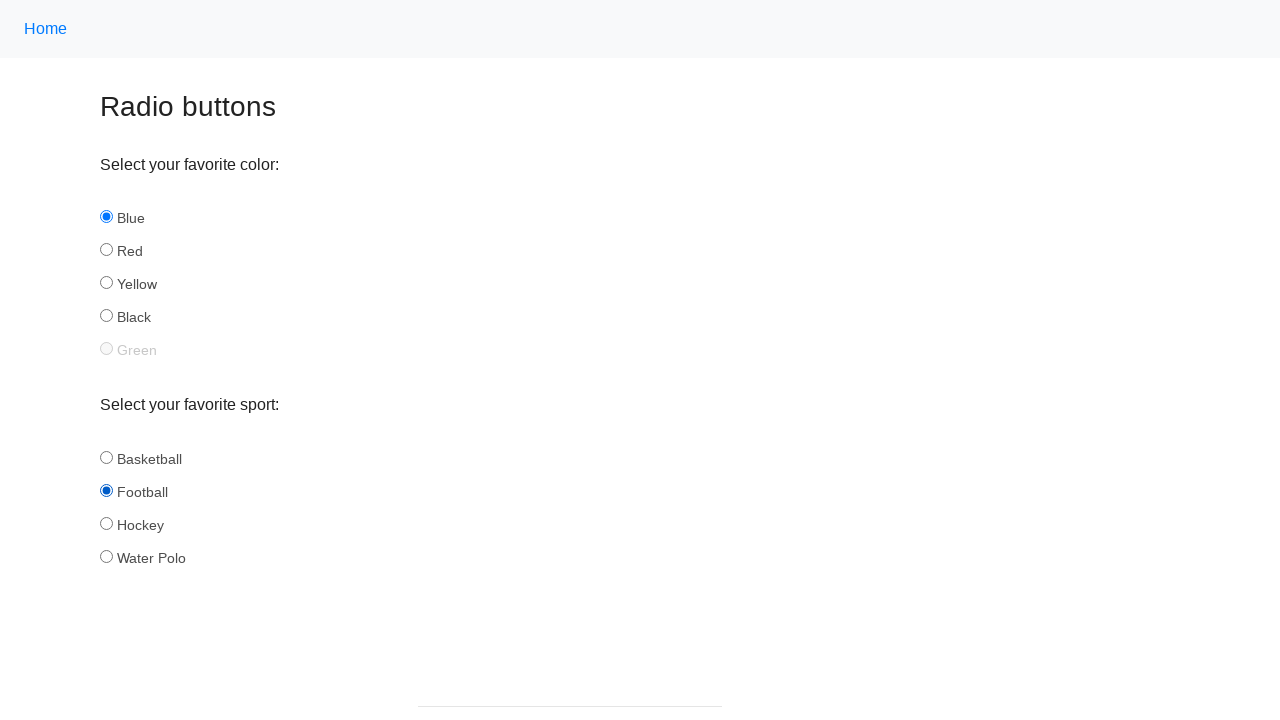

Clicked yellow radio button in color group at (106, 283) on input[name='color'][id='yellow']
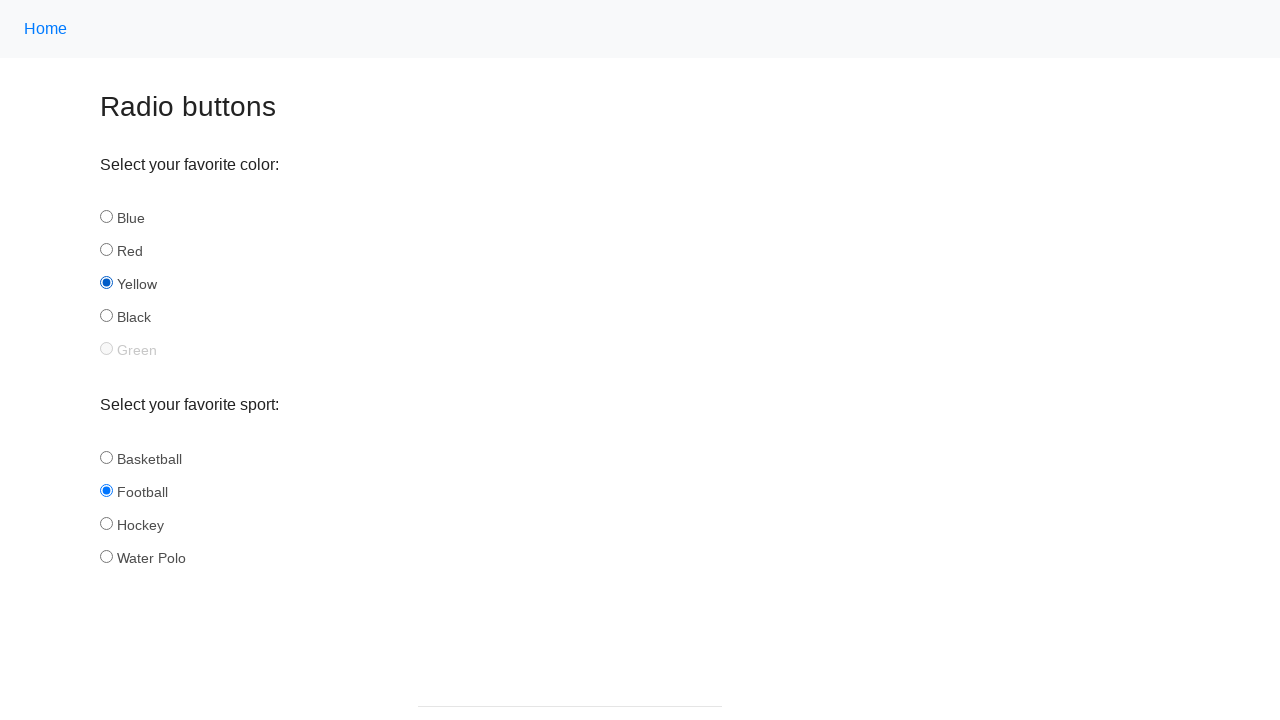

Verified yellow radio button is selected
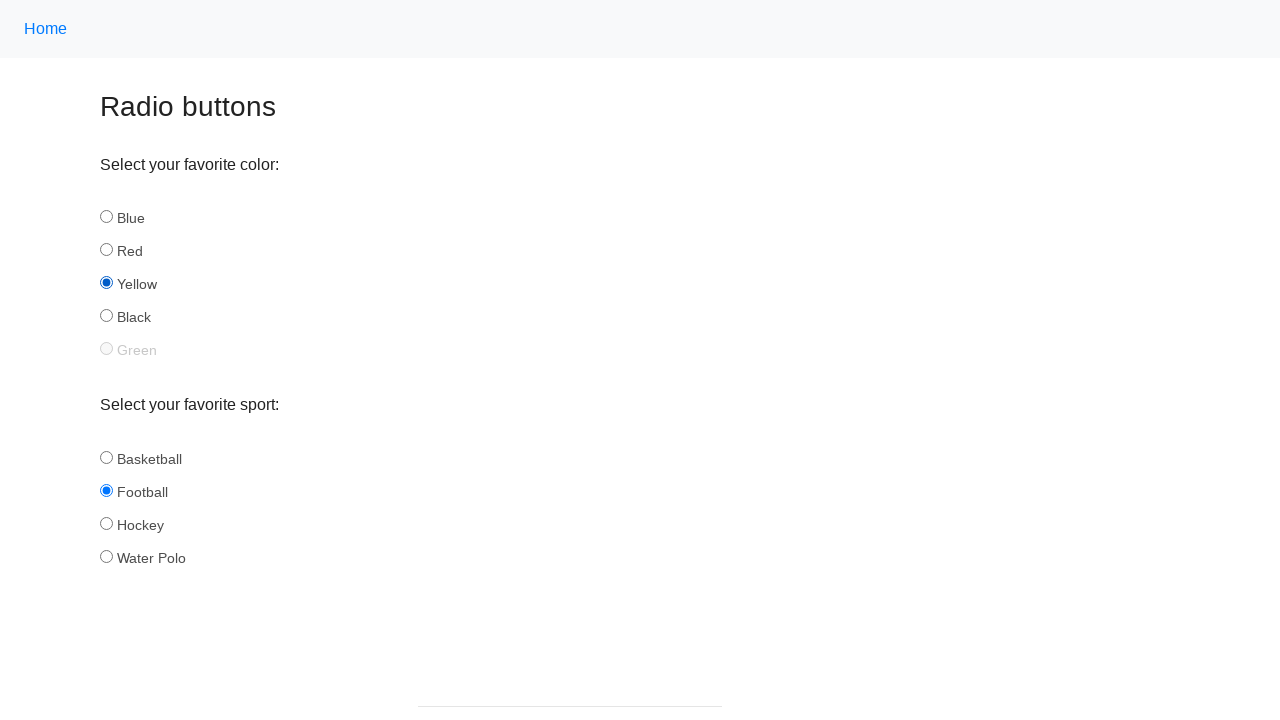

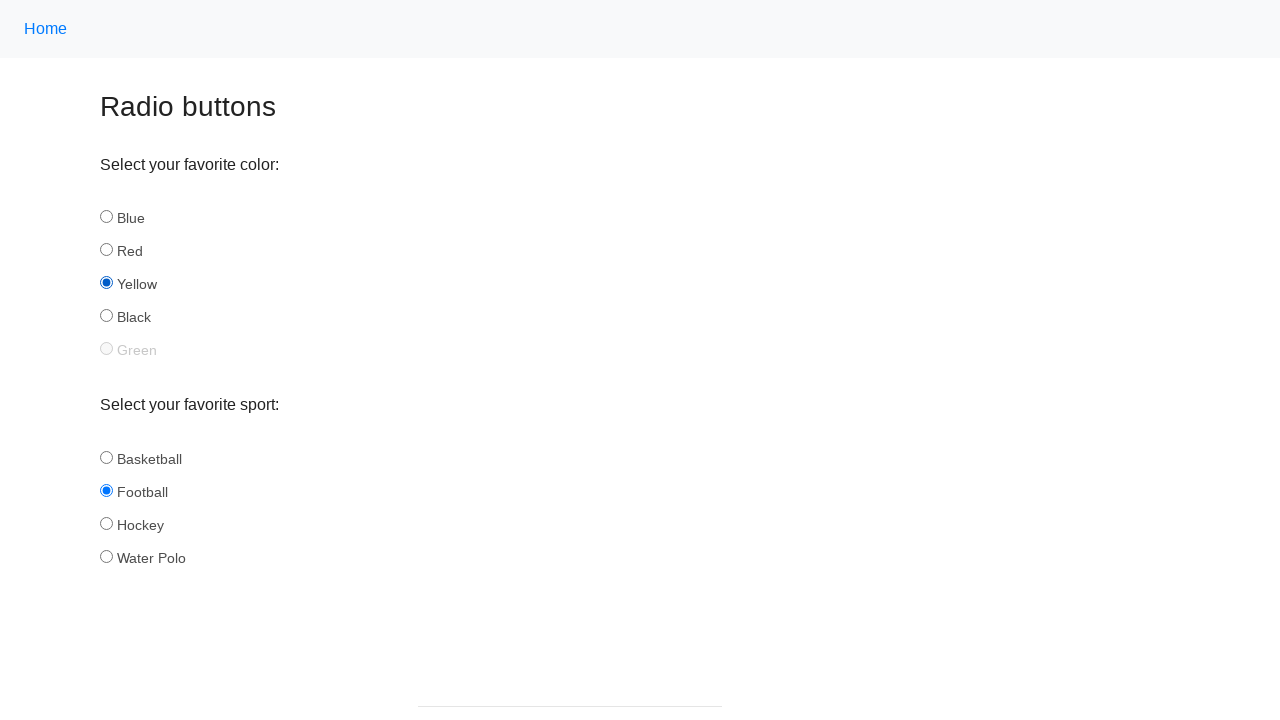